Tests dropdown selection functionality by selecting options using different methods (visible text, index, and value) and verifying the dropdown contains the expected number of options

Starting URL: https://the-internet.herokuapp.com/dropdown

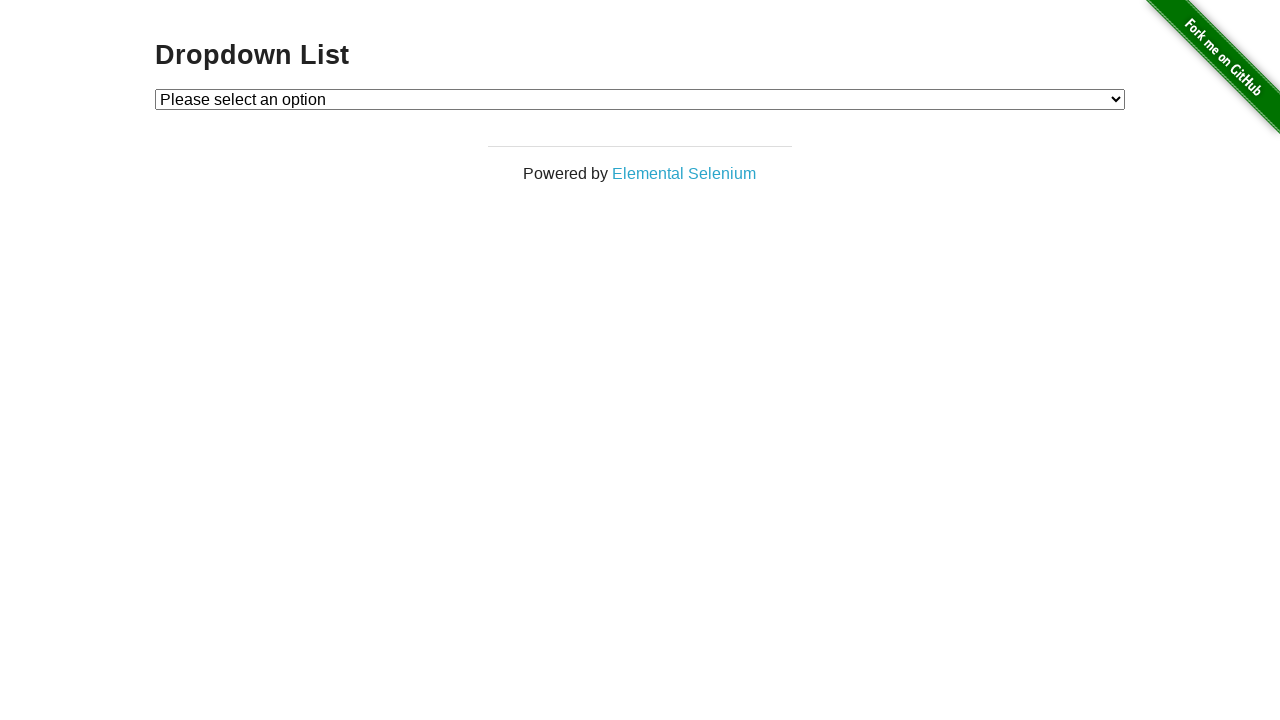

Clicked dropdown to open it at (640, 99) on #dropdown
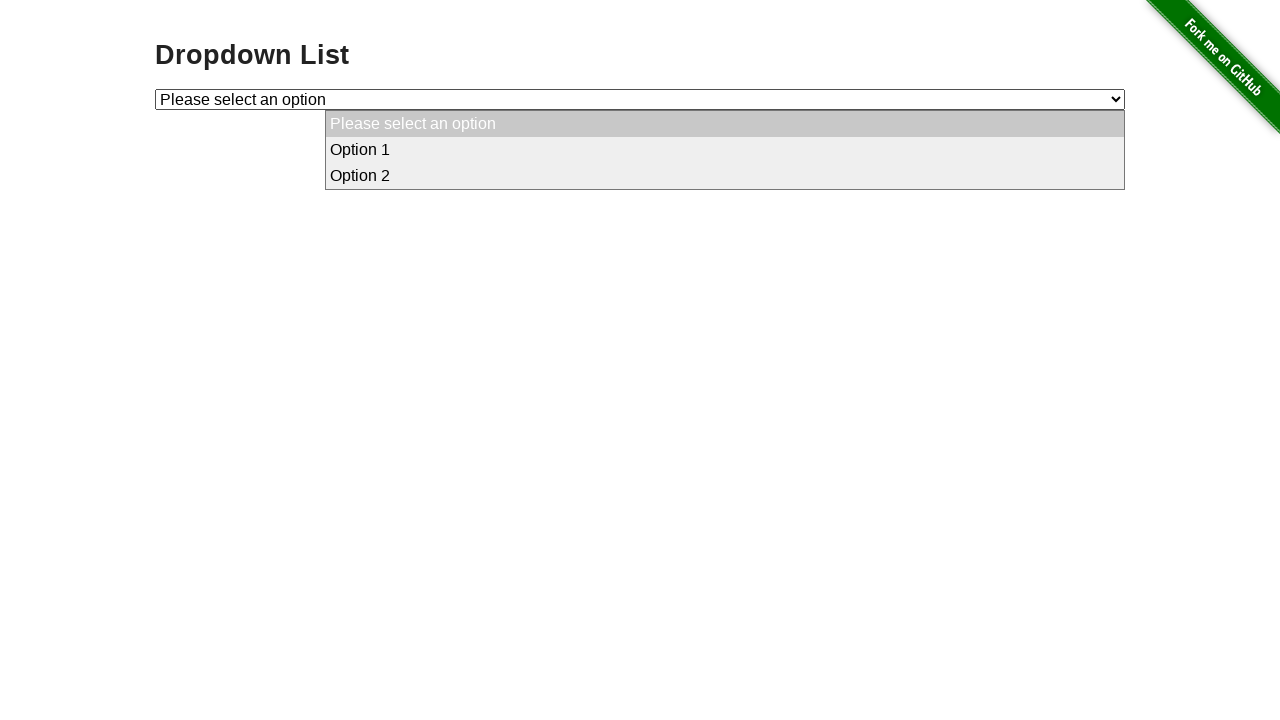

Selected option by visible text 'Option 2' on #dropdown
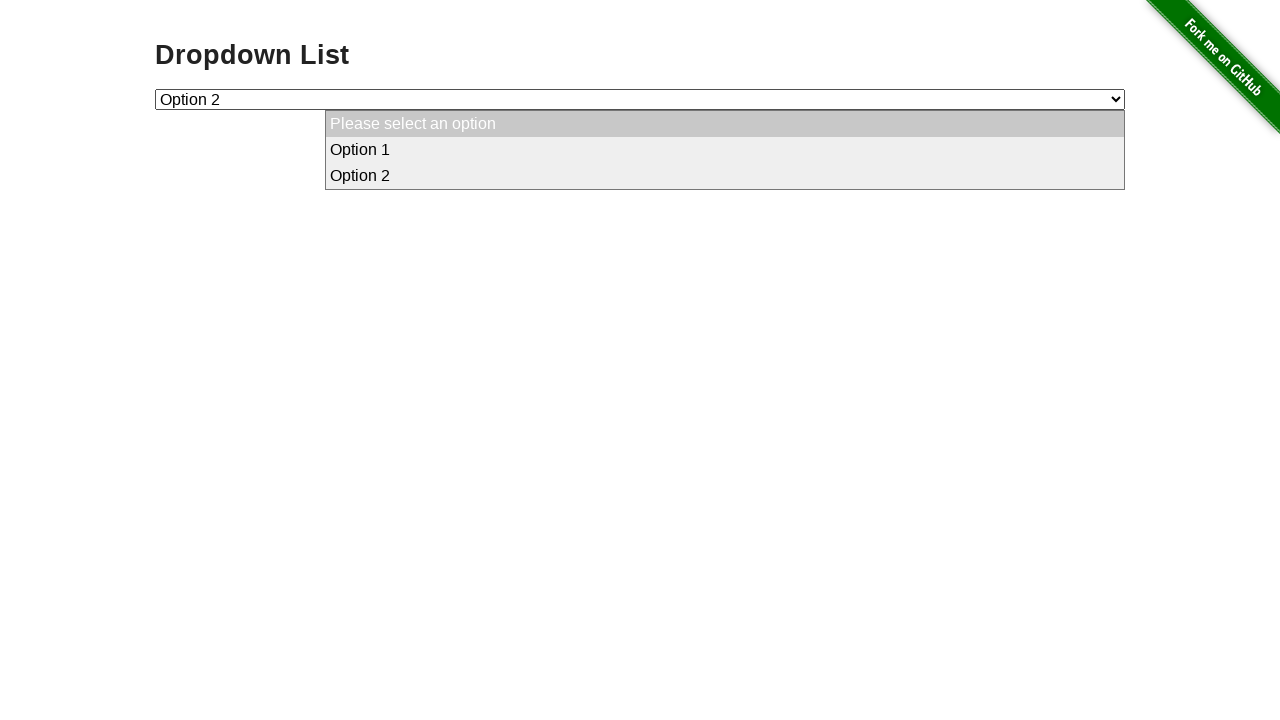

Clicked dropdown again at (640, 99) on #dropdown
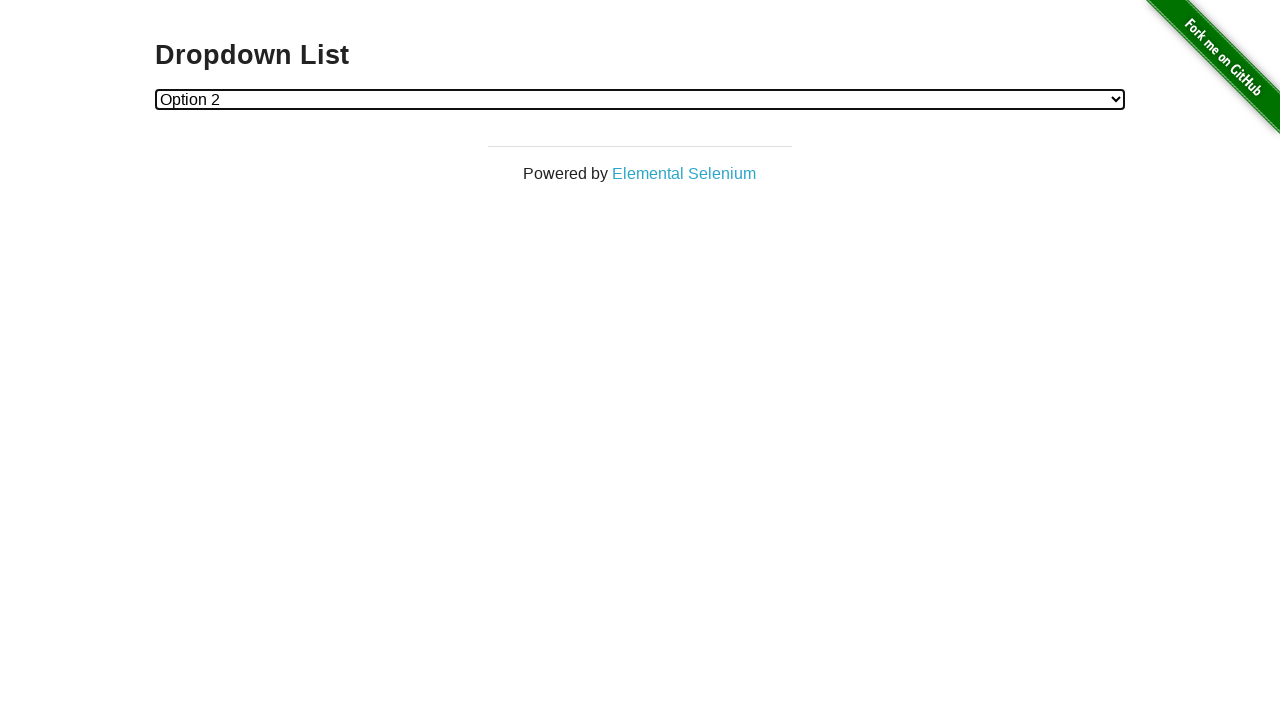

Selected option by index 1 on #dropdown
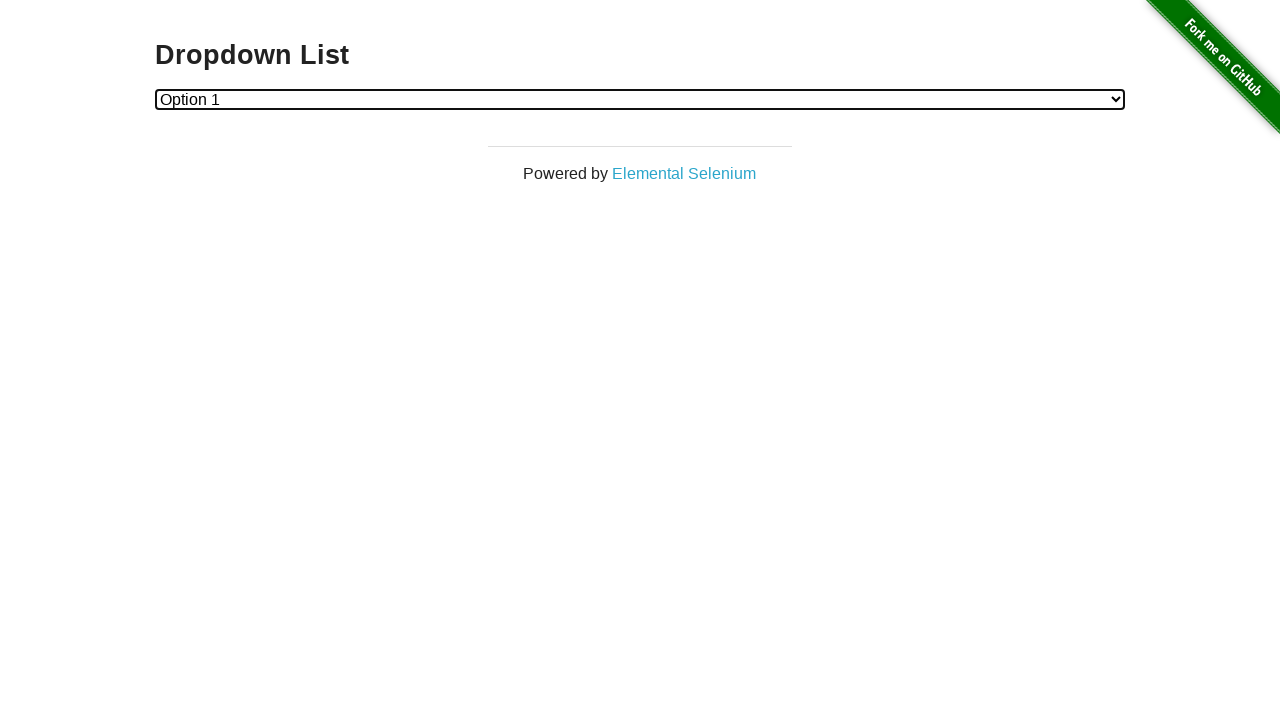

Clicked dropdown a third time at (640, 99) on #dropdown
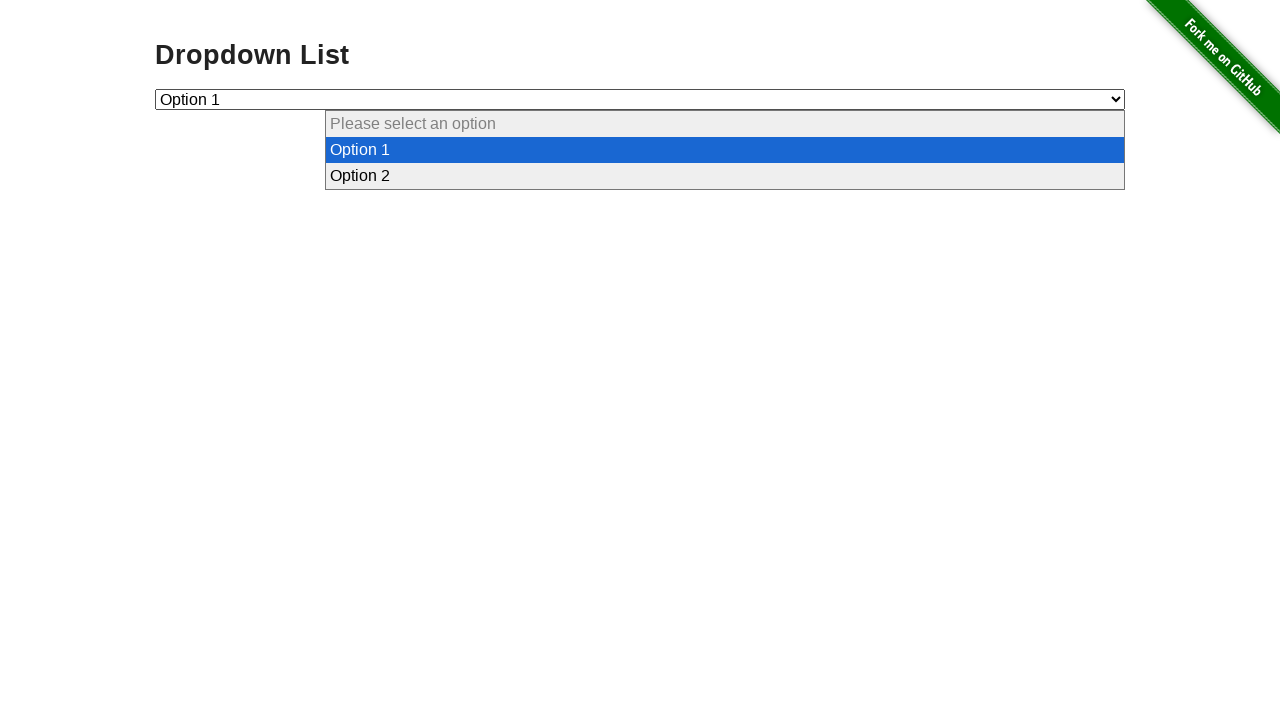

Selected option by value '2' on #dropdown
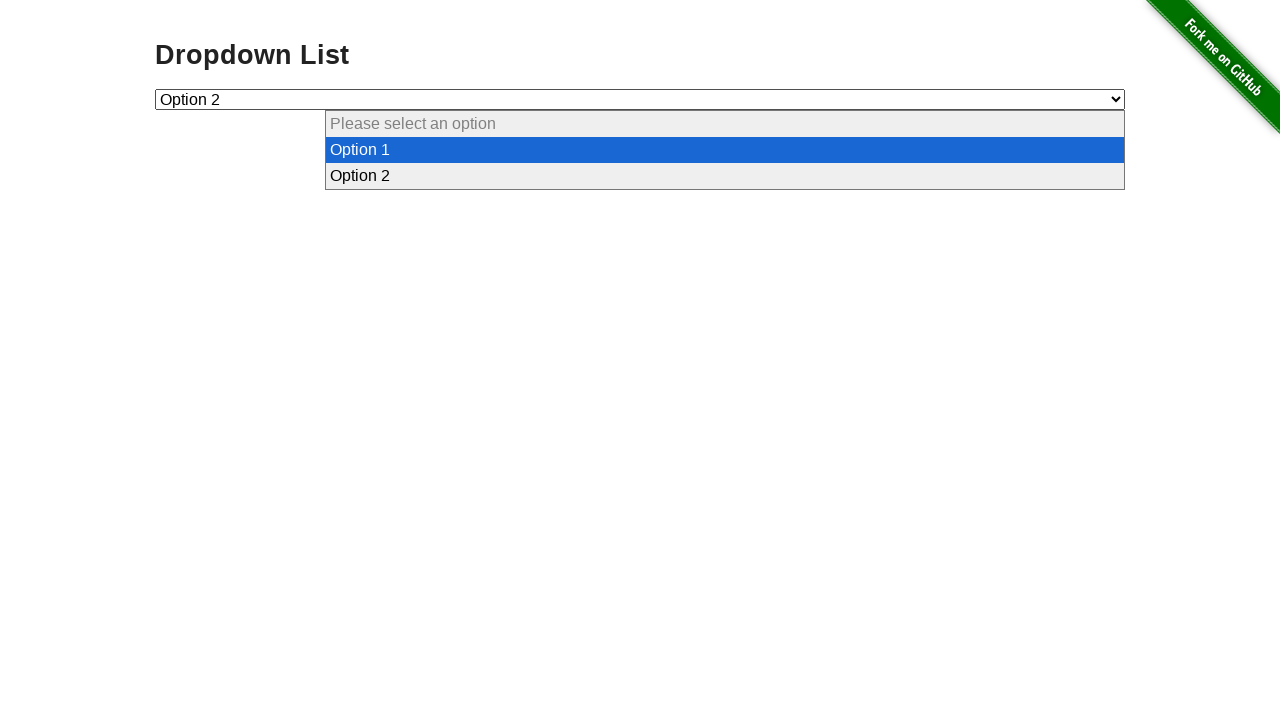

Located dropdown element
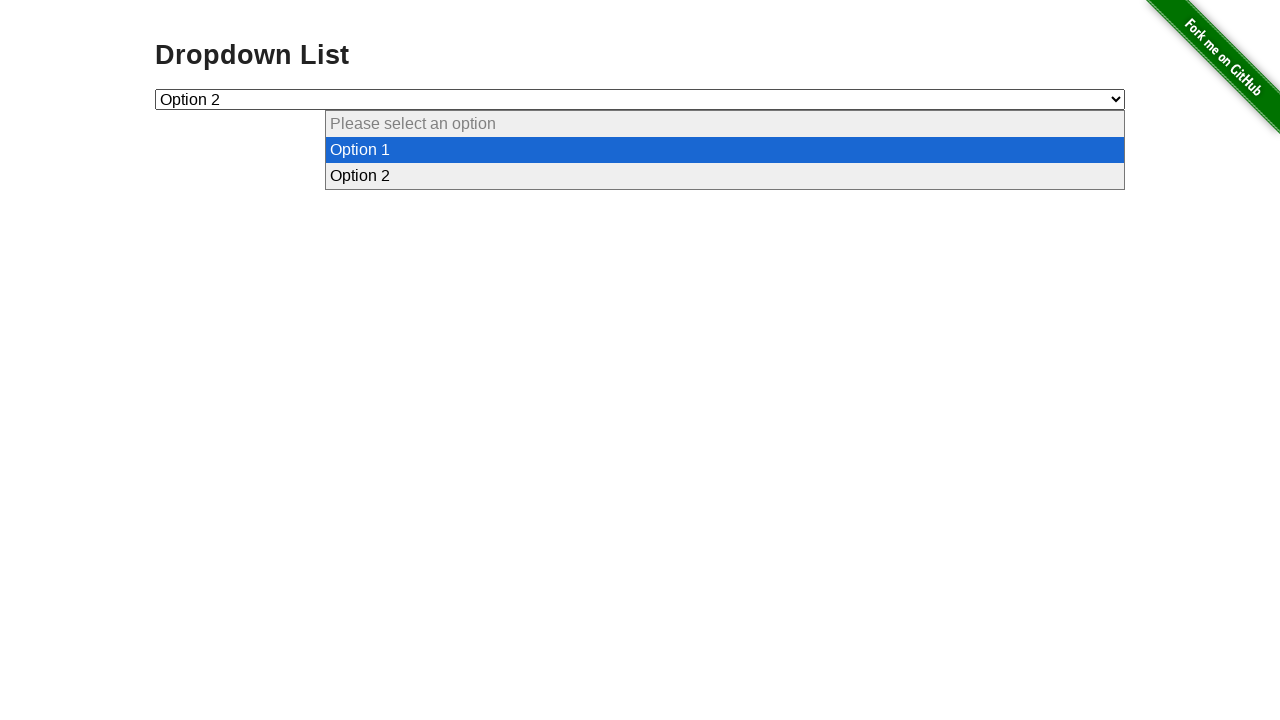

Retrieved all options from dropdown
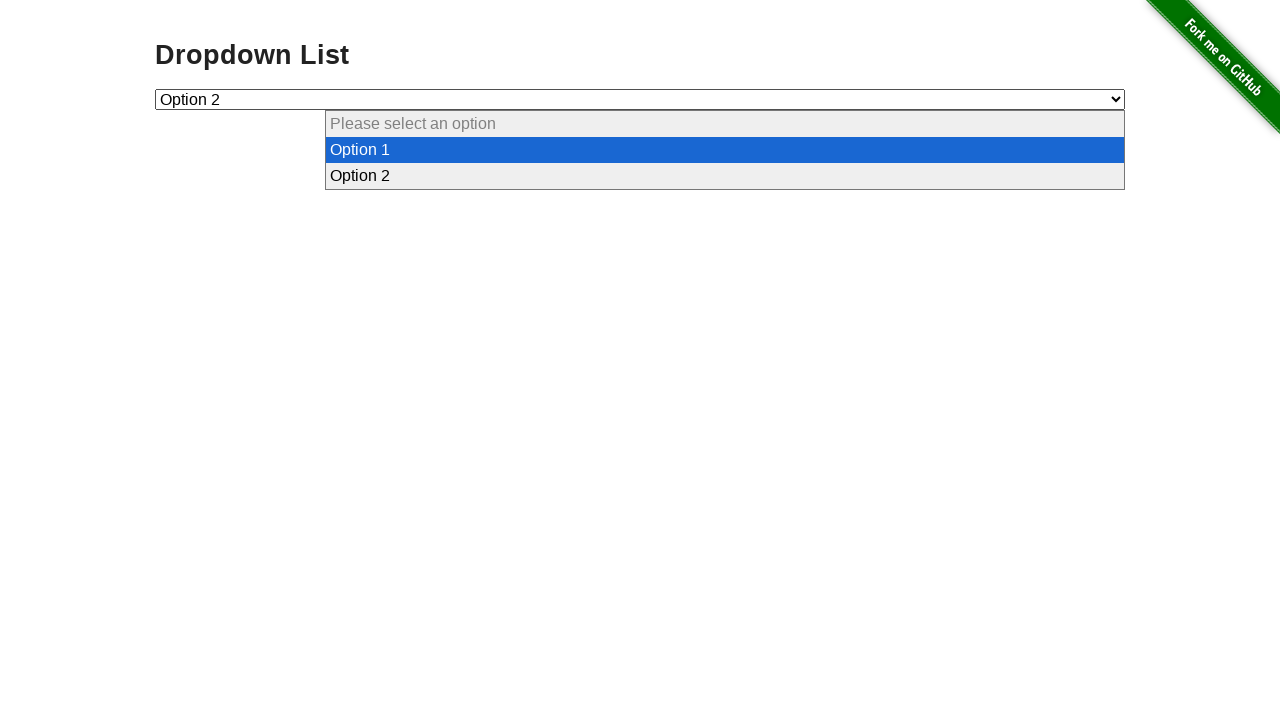

Test passed: dropdown contains 3 options as expected
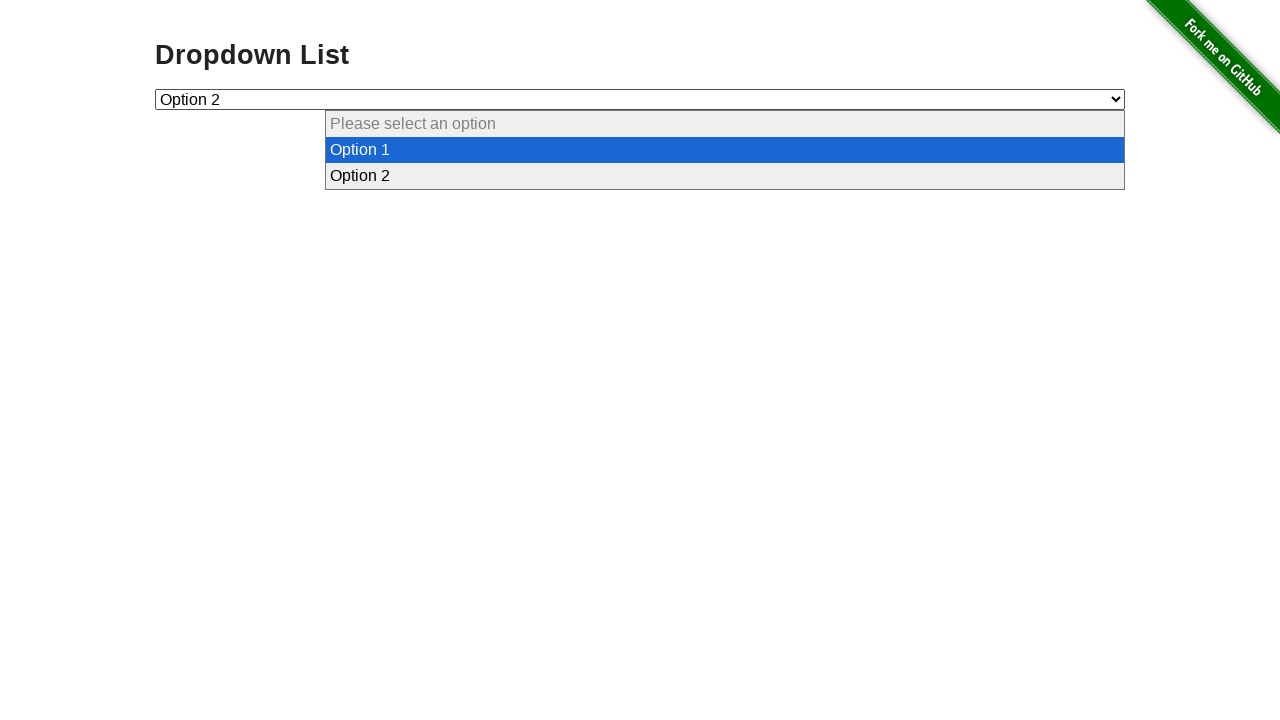

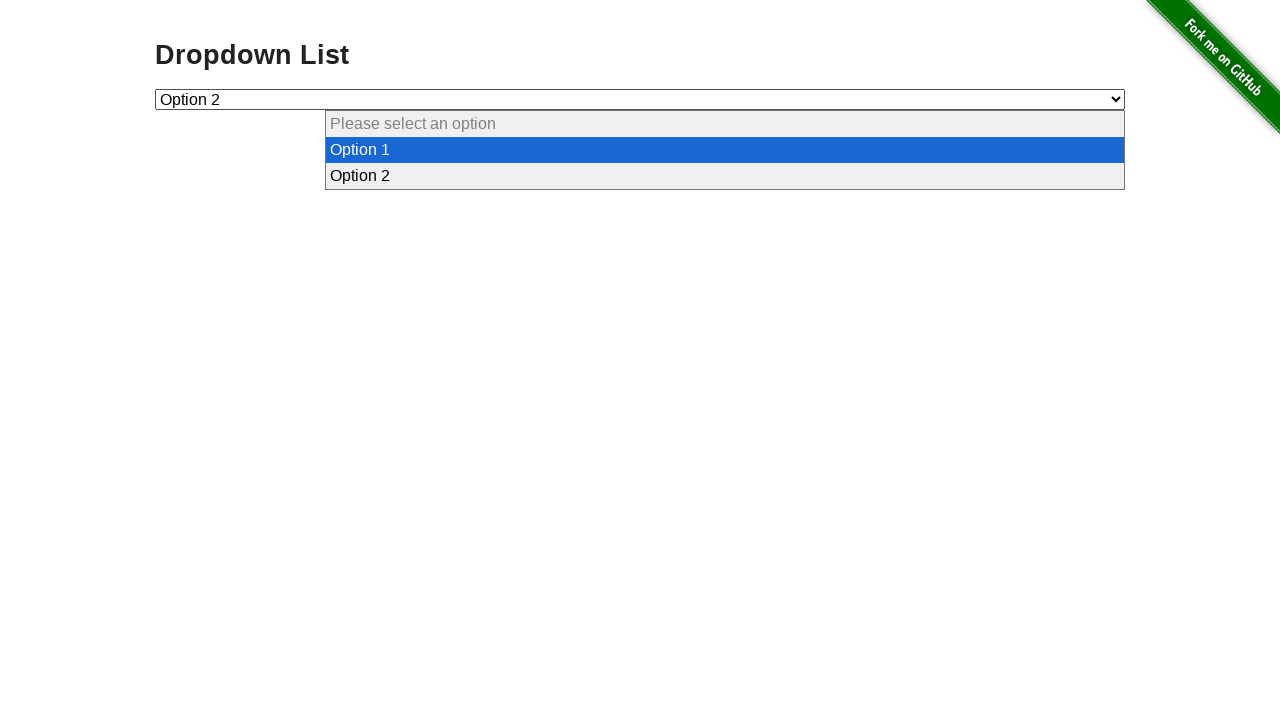